Tests alert box handling by clicking a button that triggers an alert and accepting it

Starting URL: https://demoqa.com/alerts

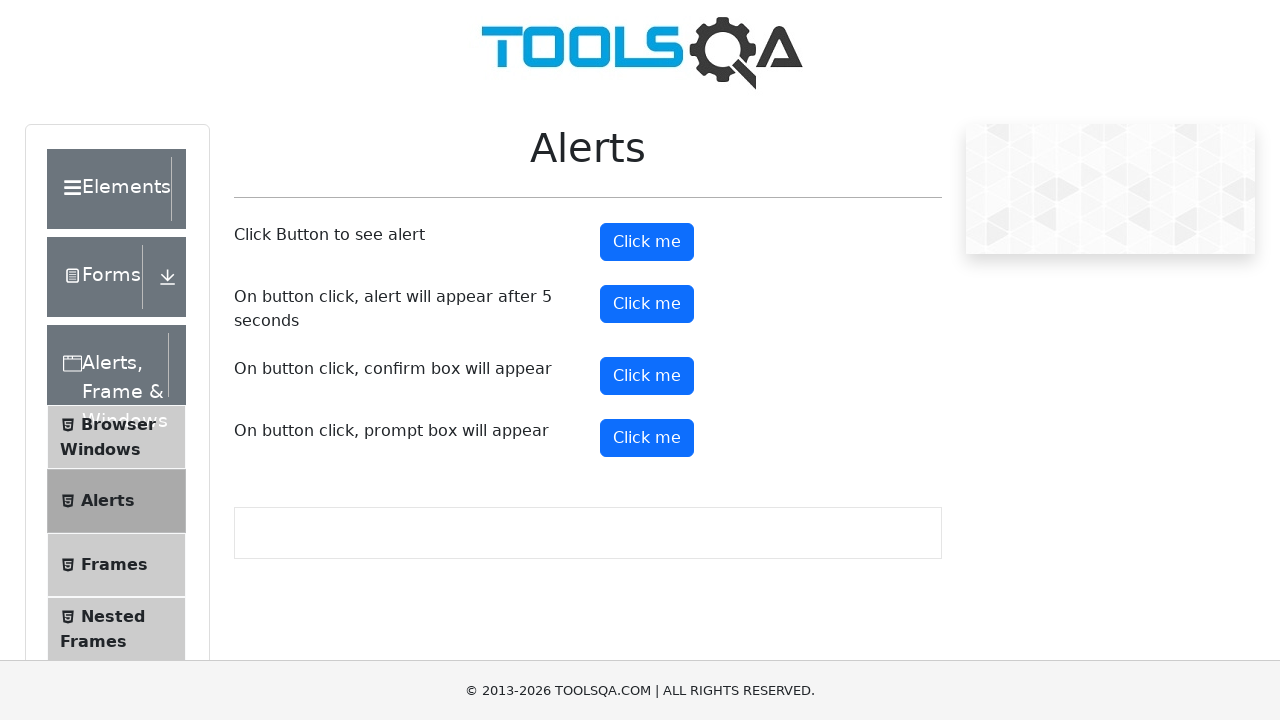

Set up dialog handler to accept alerts
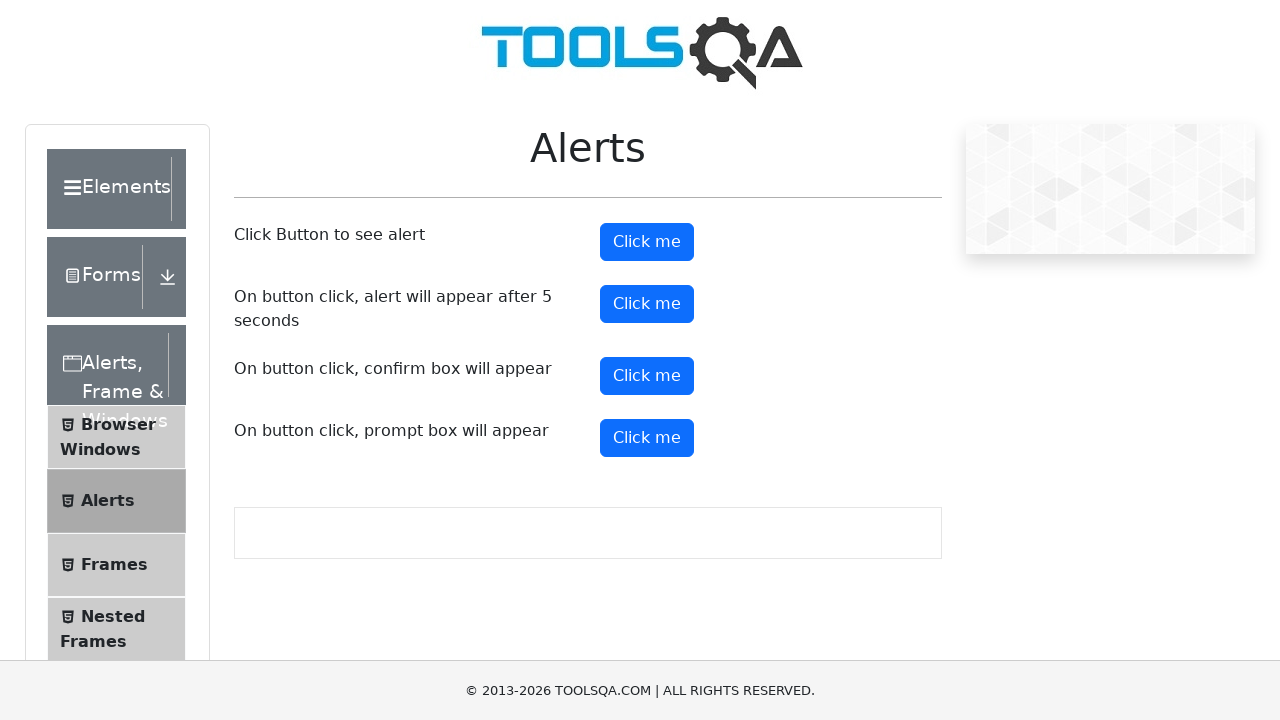

Clicked alert button to trigger alert box at (647, 242) on #alertButton
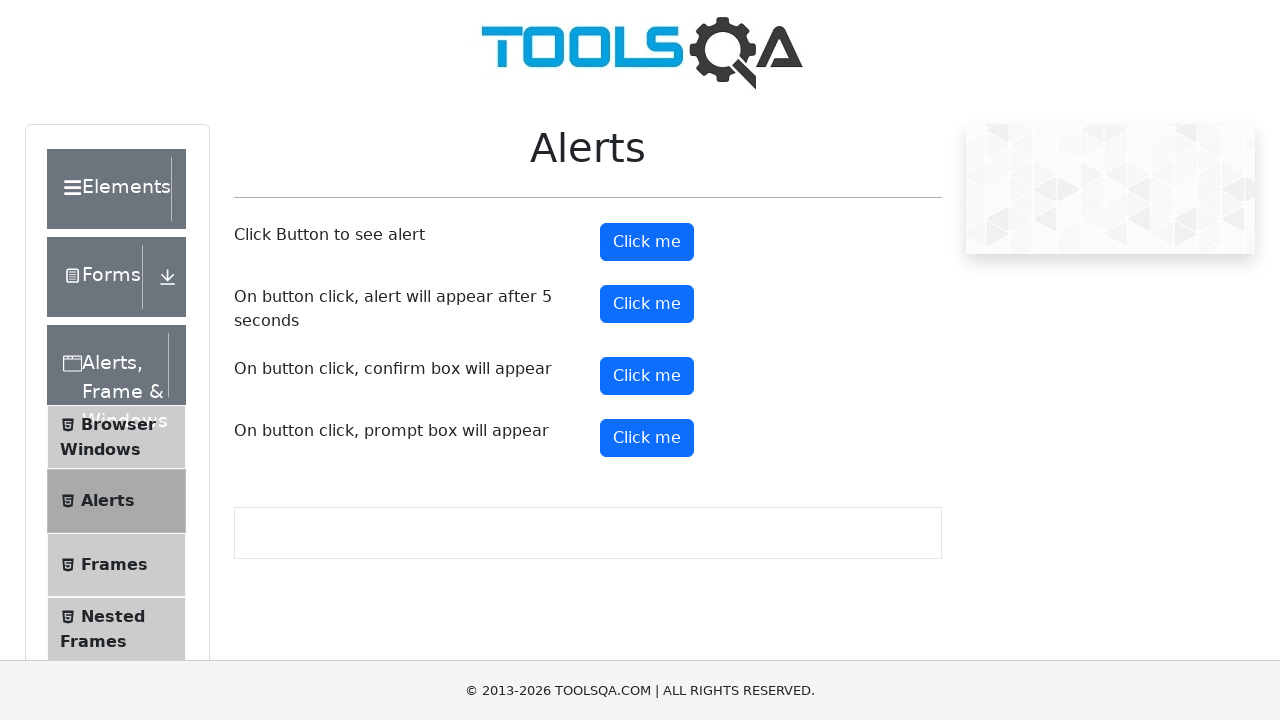

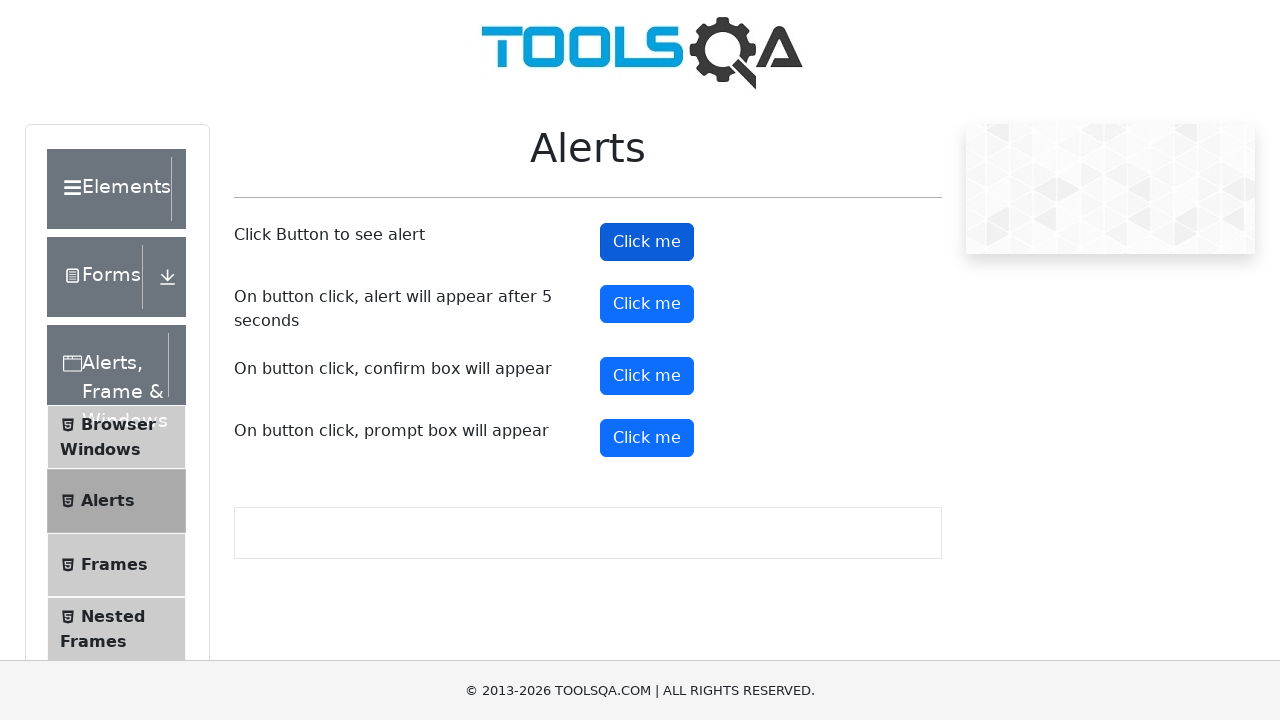